Tests marking a todo item as completed on TodoMVC Angular app by first adding an item, then clicking the toggle to mark it complete, and verifying the count updates

Starting URL: https://todomvc.com/

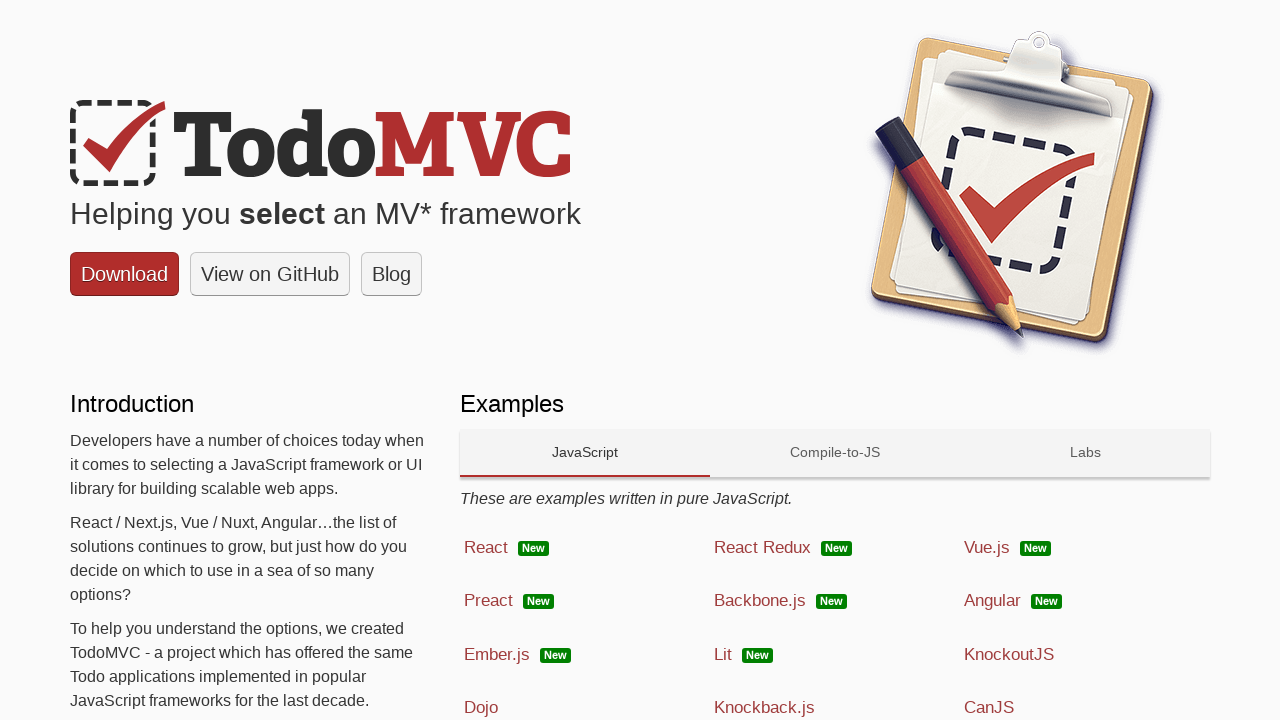

Clicked Angular link to navigate to Angular TodoMVC at (1085, 601) on a[data-source='https://angular.dev']
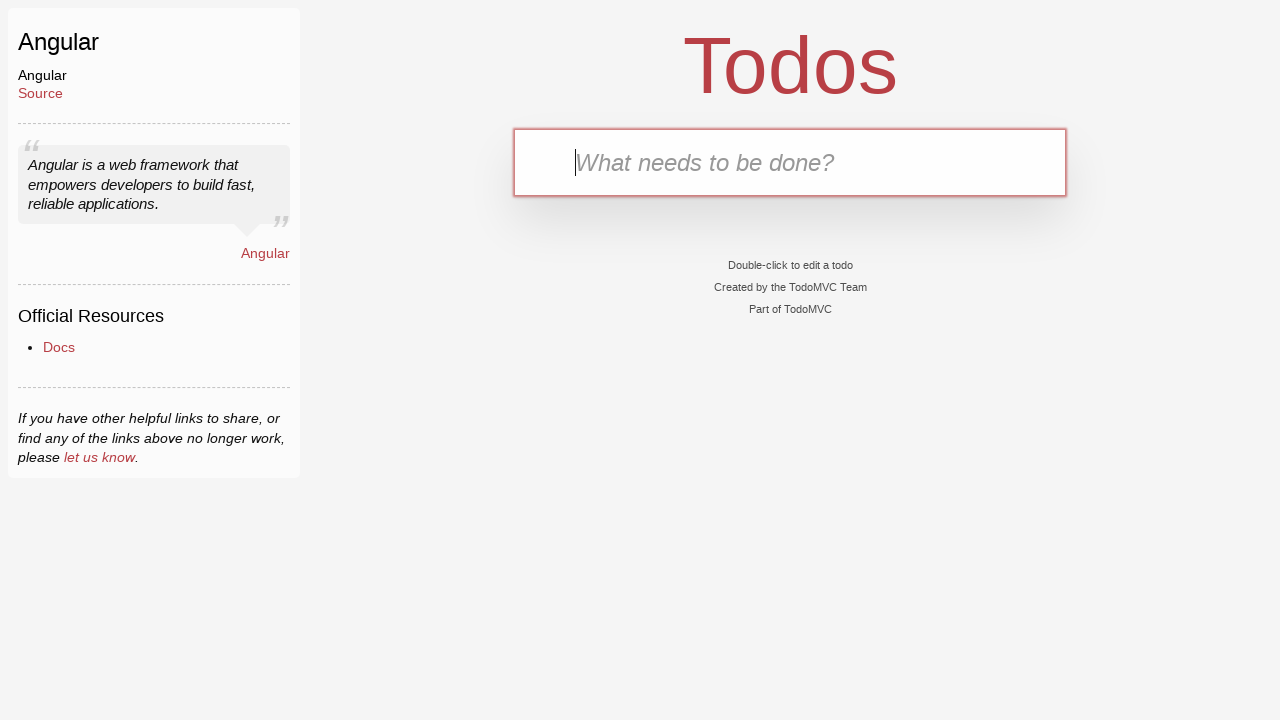

Angular TodoMVC page loaded with todo input field
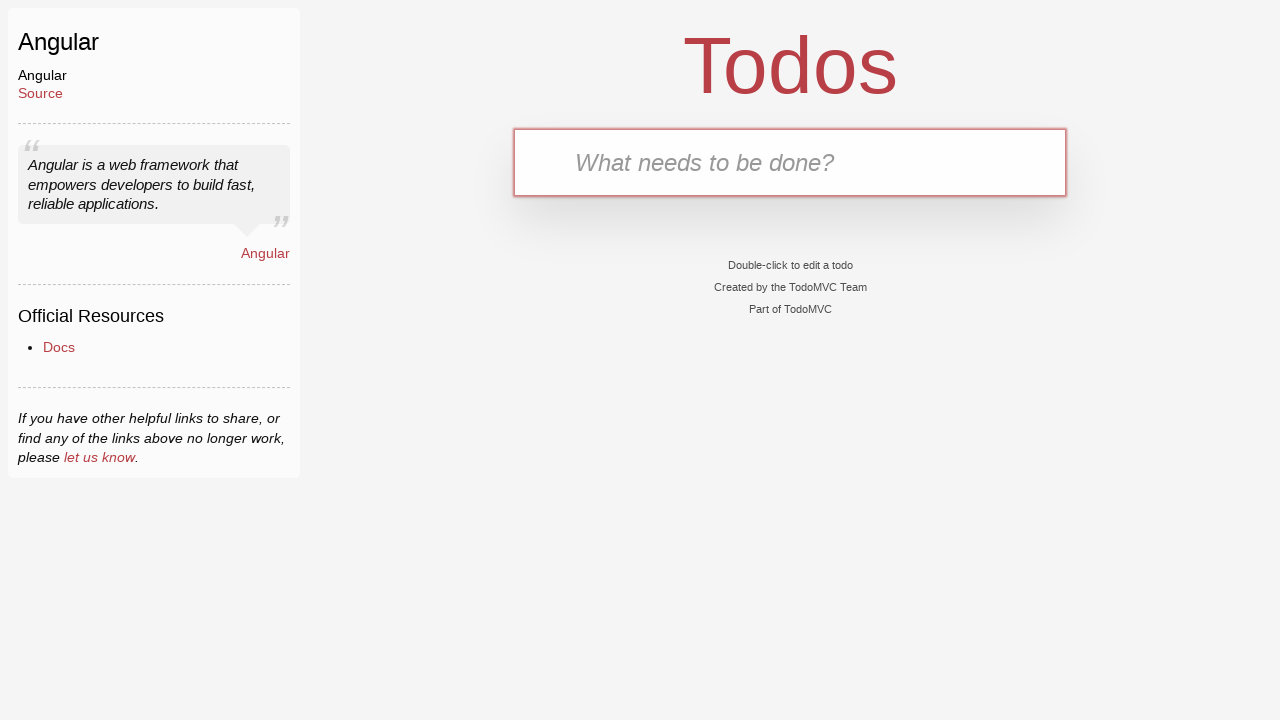

Filled todo input with 'Buy groceries' on input[placeholder='What needs to be done?']
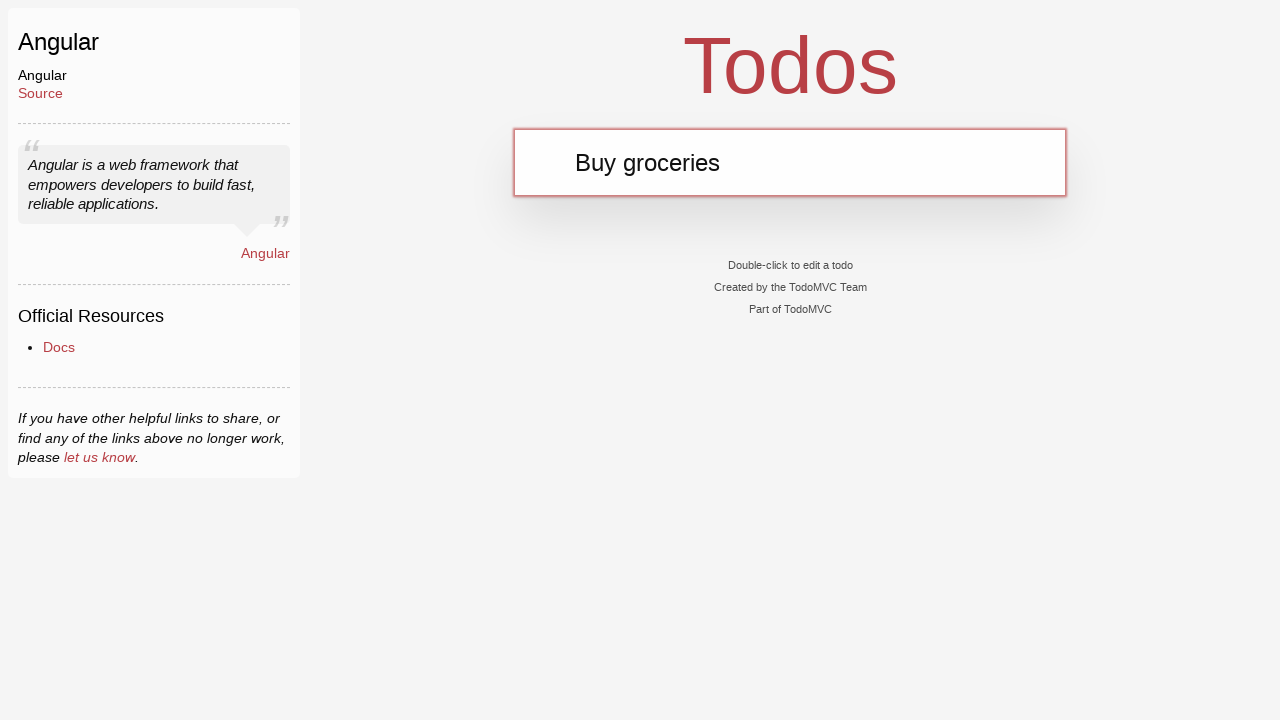

Pressed Enter to add 'Buy groceries' todo item on input[placeholder='What needs to be done?']
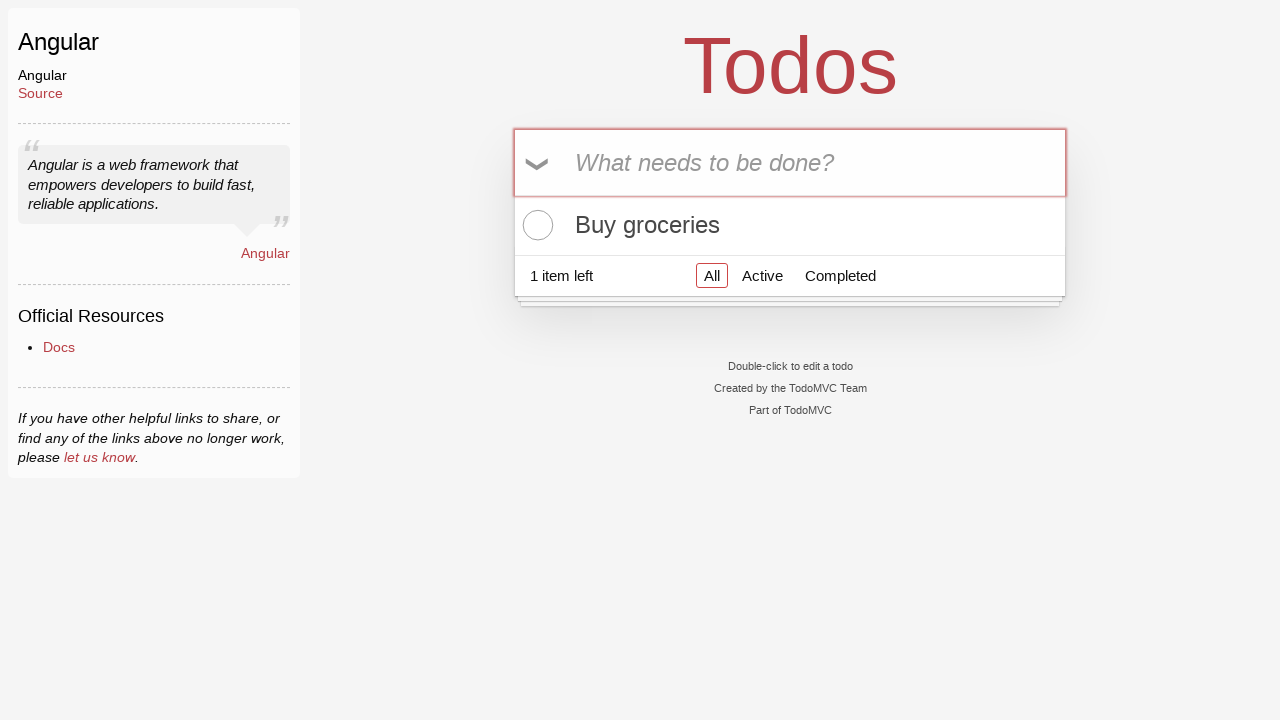

Todo item added and todo count element is visible
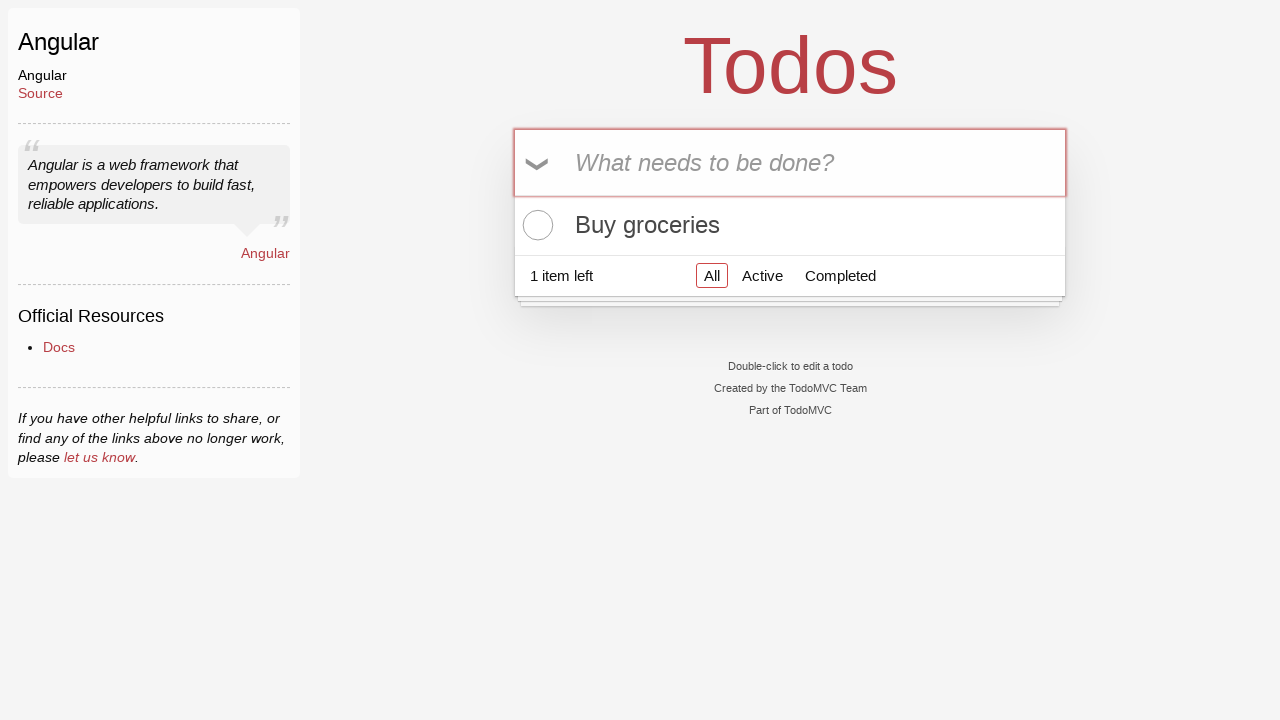

Retrieved initial todo count: 1
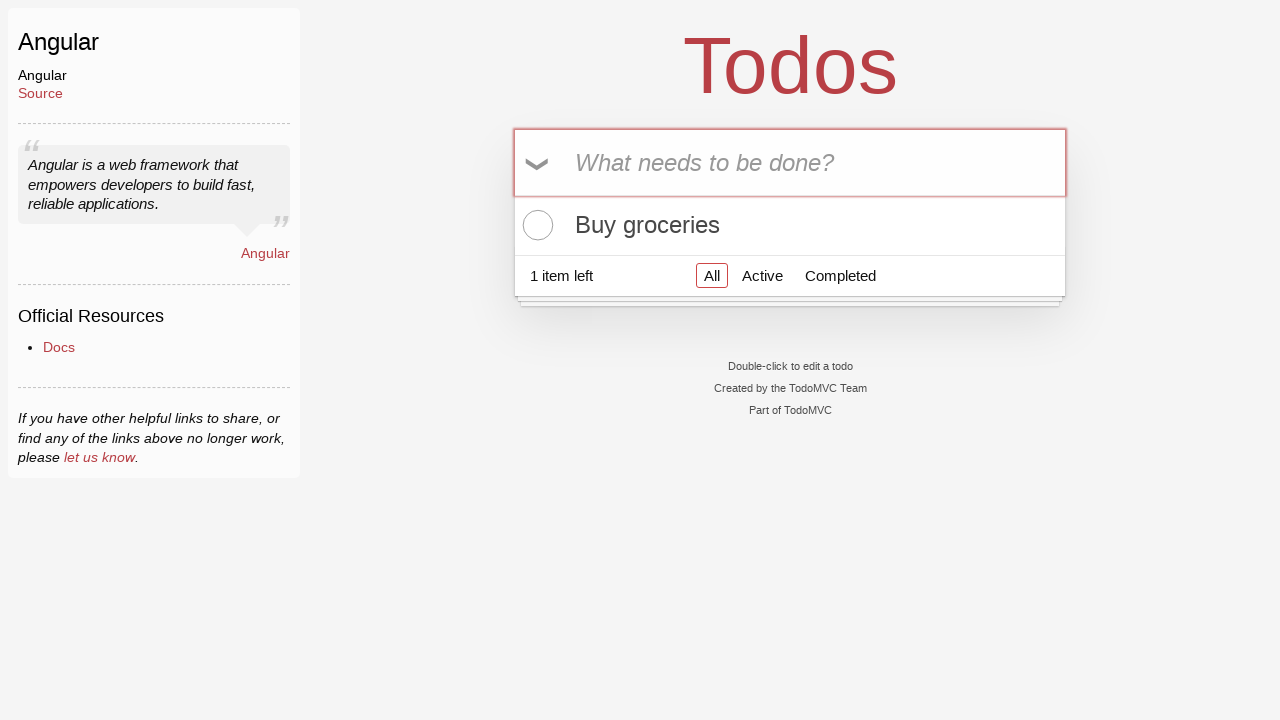

Clicked toggle checkbox to mark first todo item as completed at (535, 225) on input.toggle
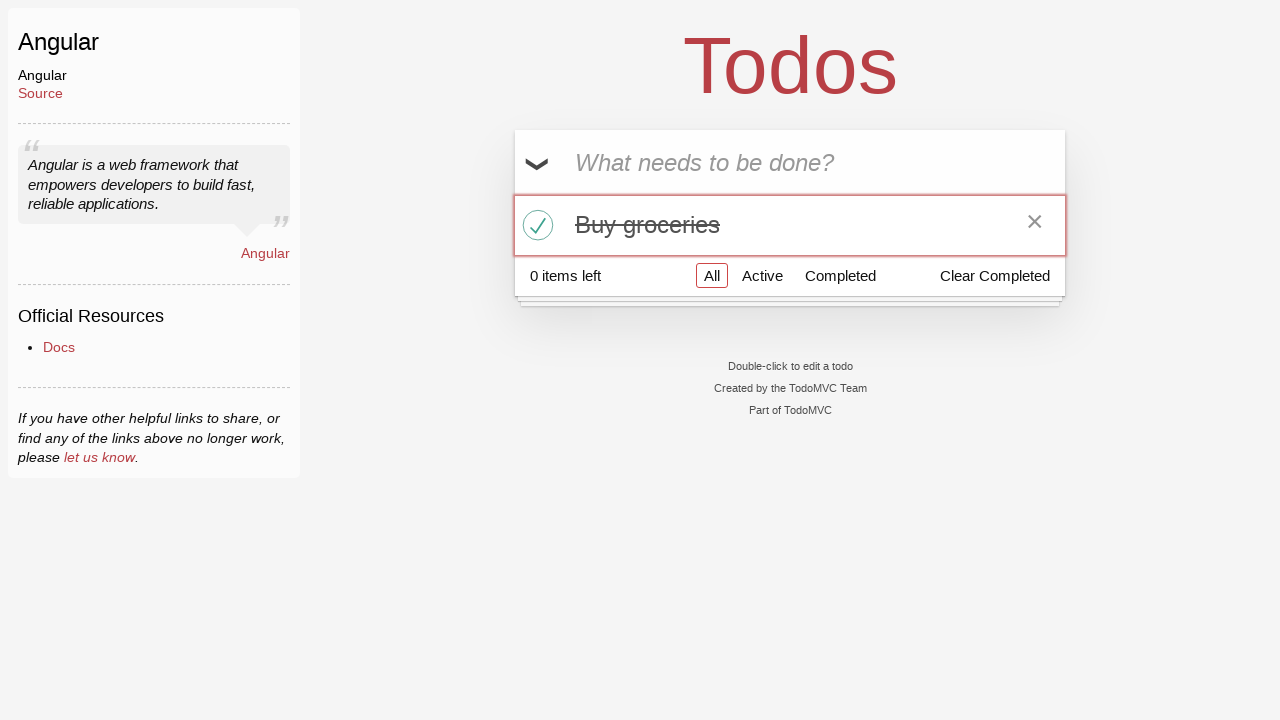

Waited for todo count to update
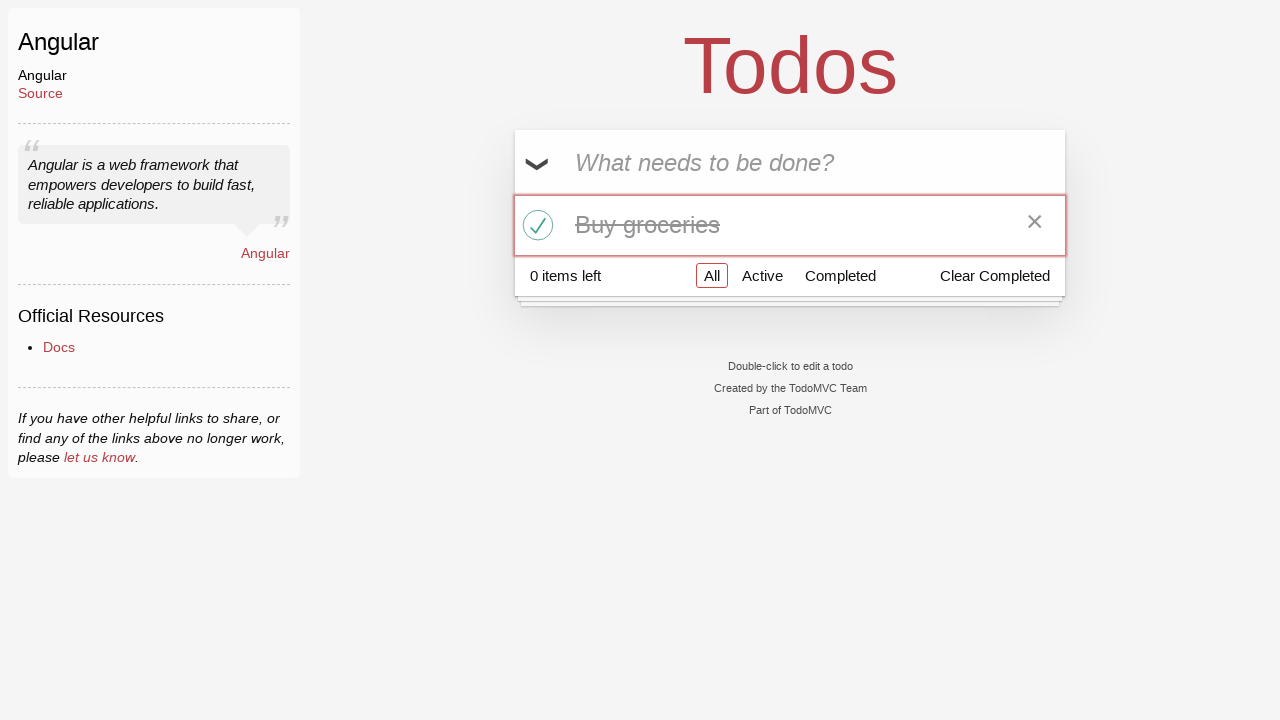

Verified todo count element is present and updated after marking item complete
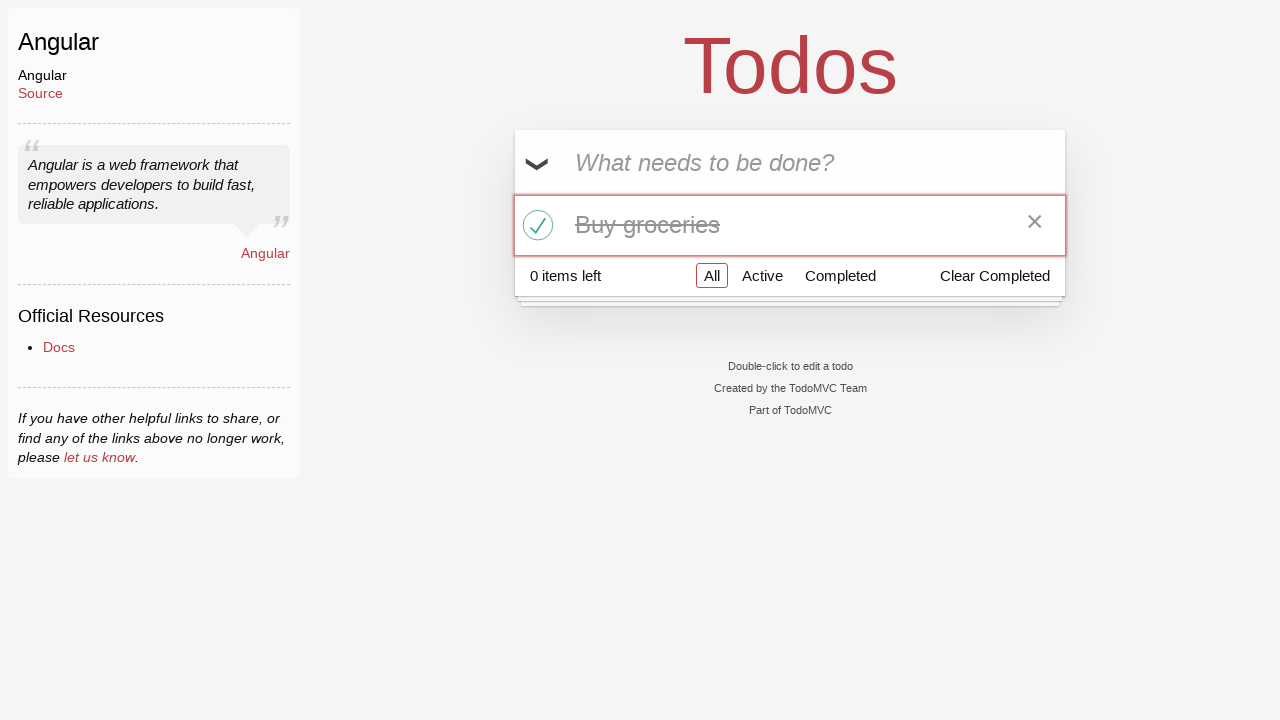

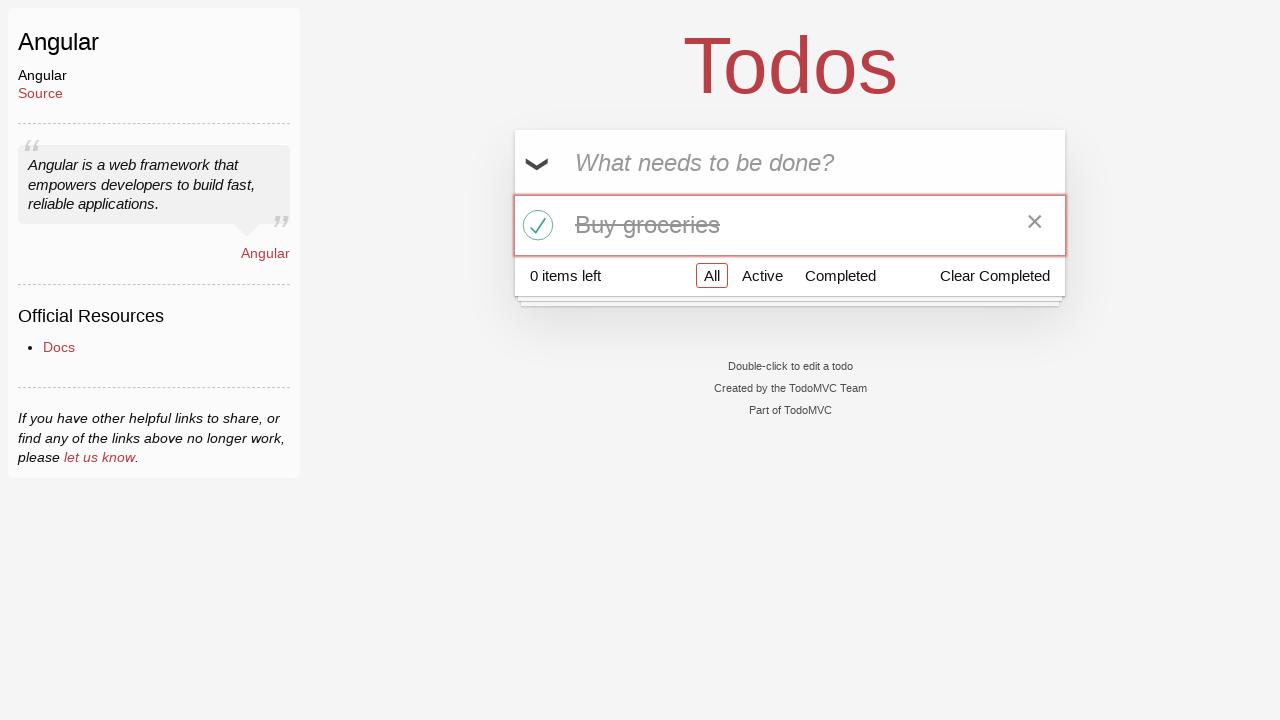